Tests drag and drop functionality by dragging element A onto element B and verifying the order changes

Starting URL: https://the-internet.herokuapp.com/

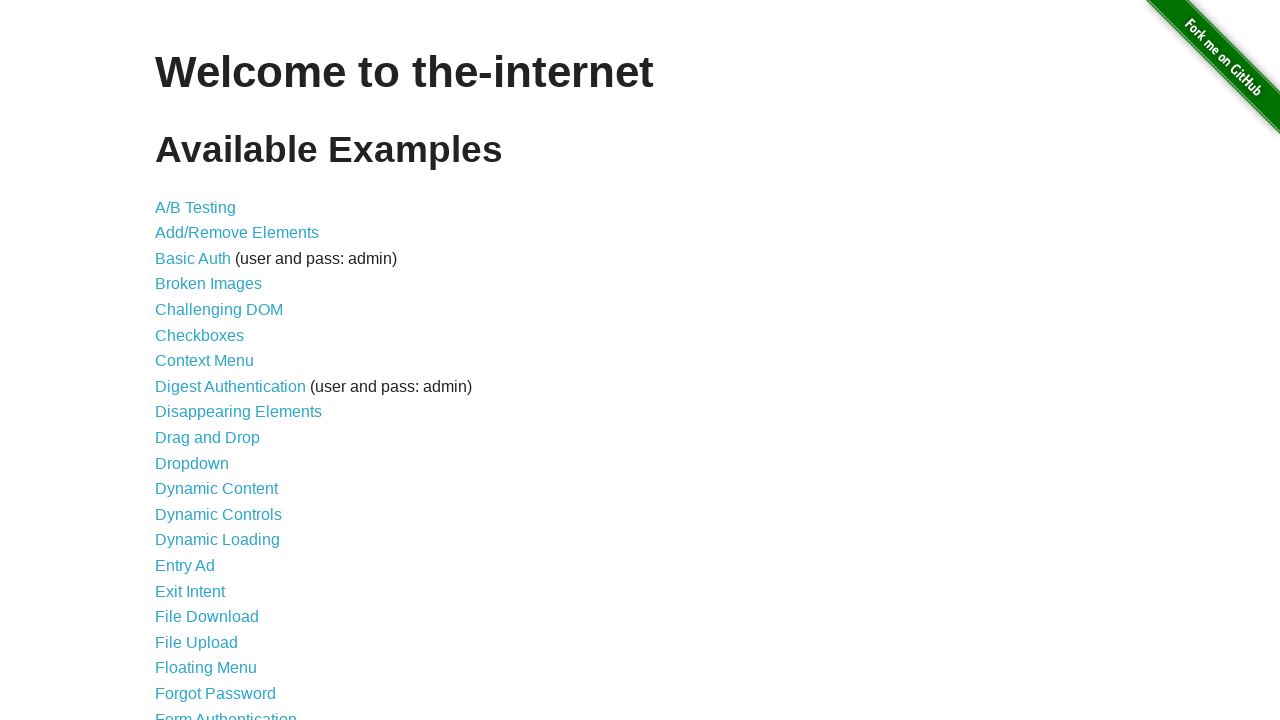

Clicked on Drag and Drop link at (208, 438) on a[href='/drag_and_drop']
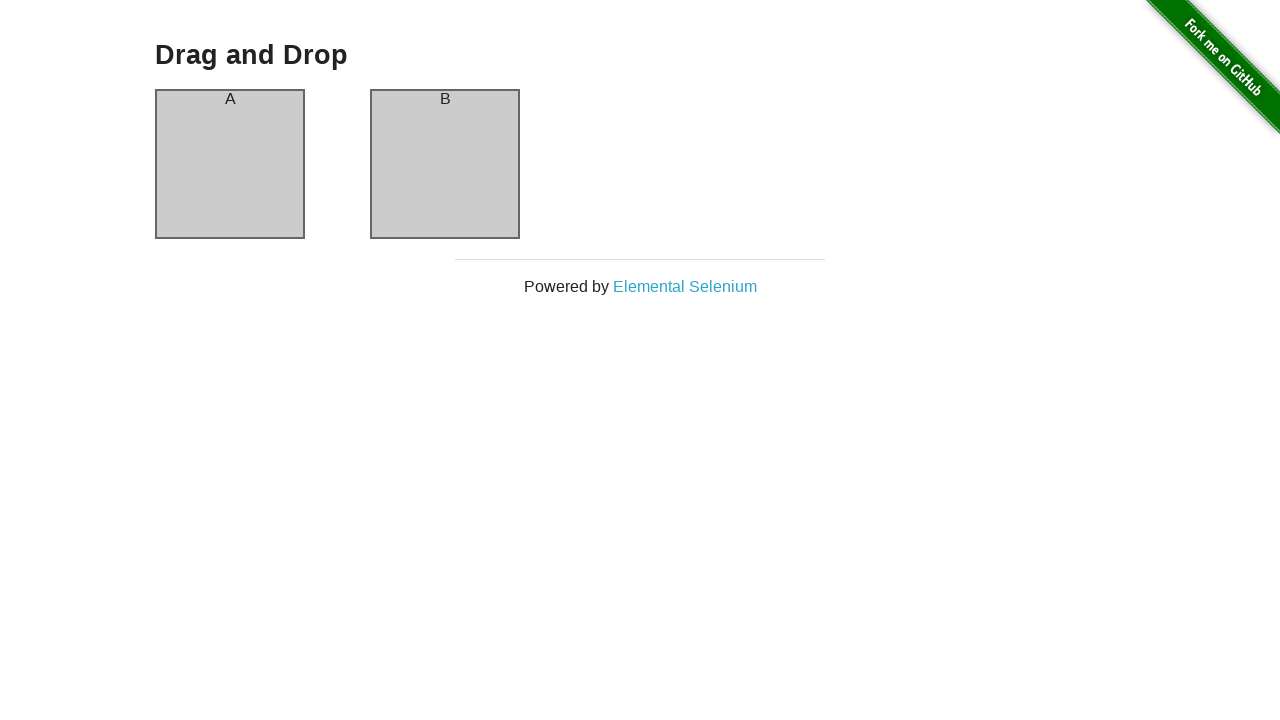

Dragged element A onto element B at (445, 164)
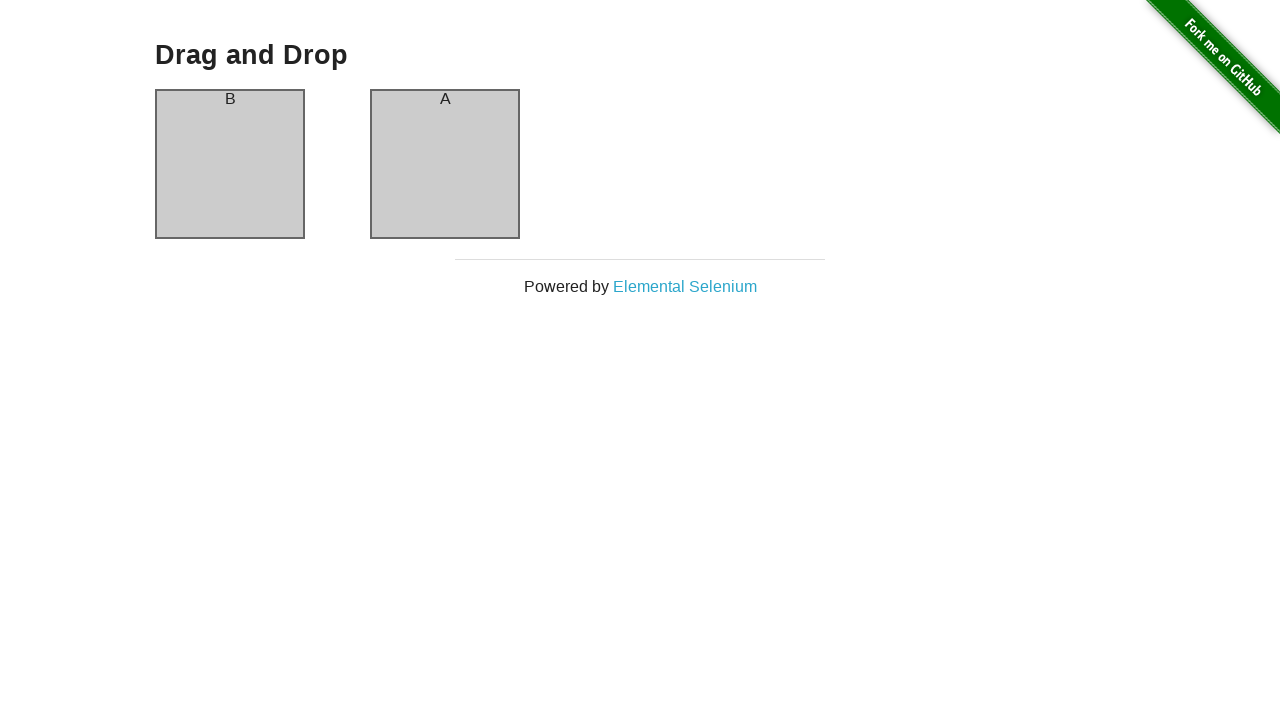

Verified element A header is present after drag and drop
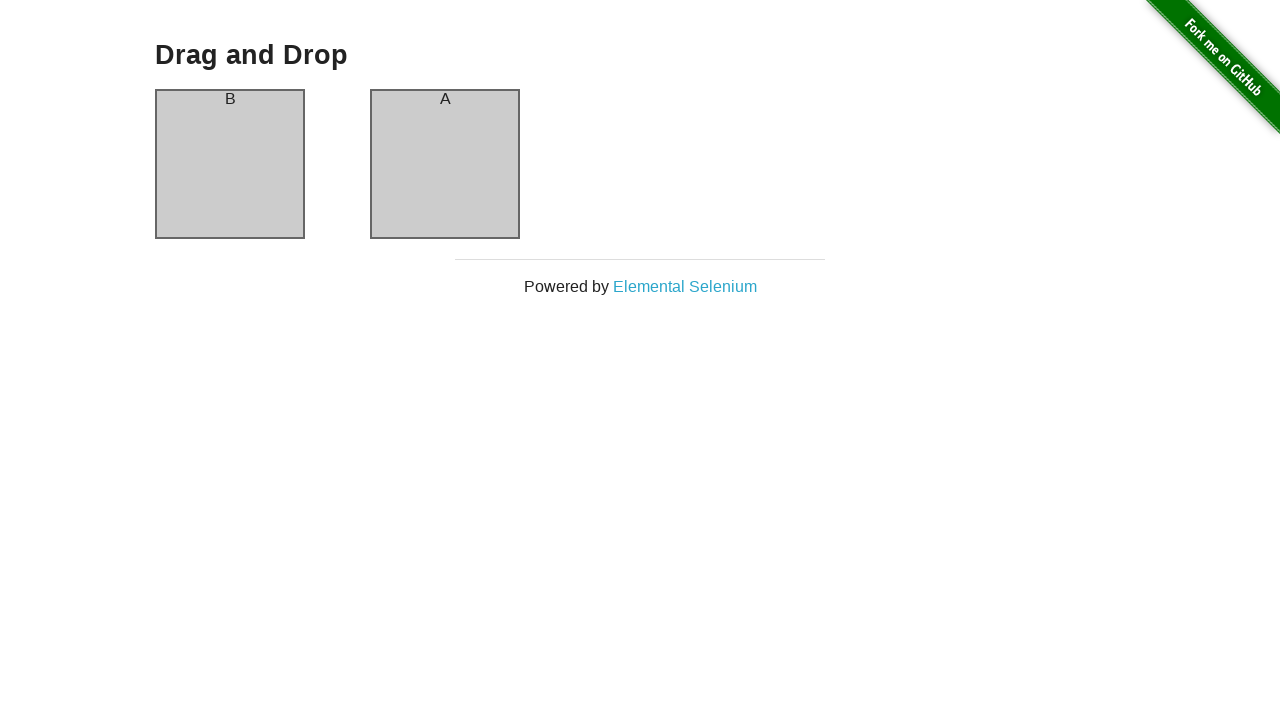

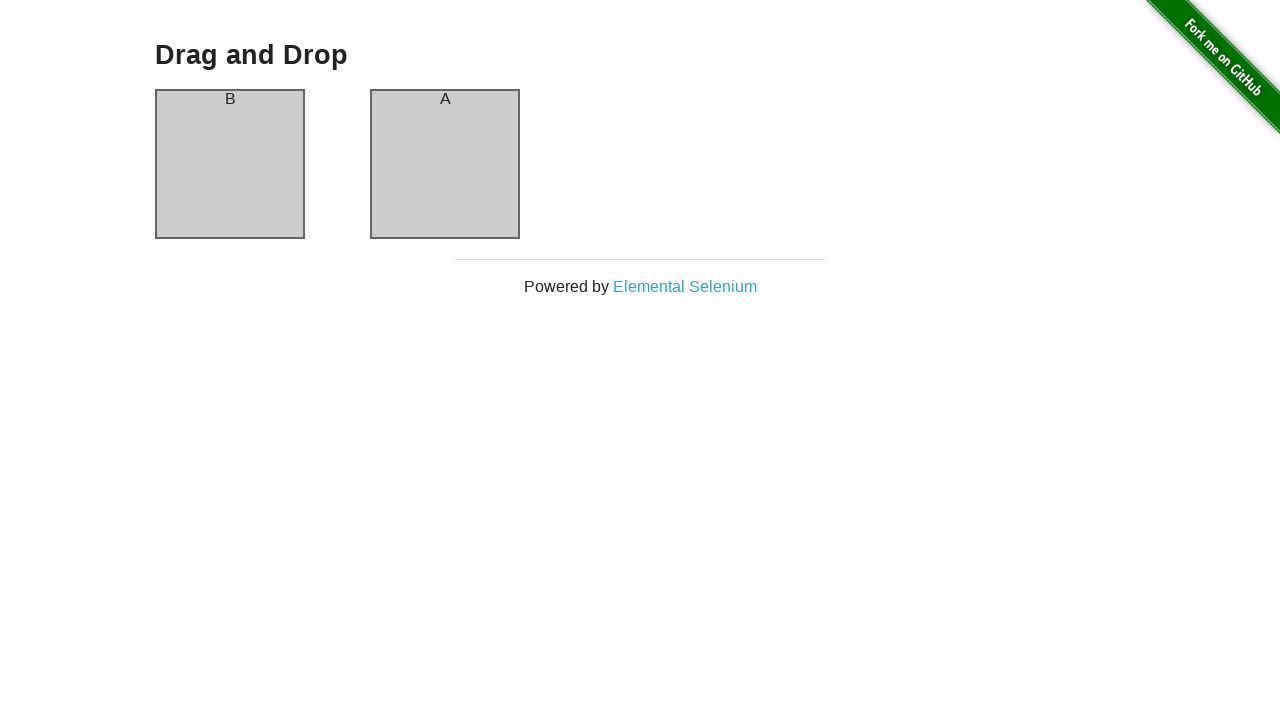